Tests that the Playwright homepage has the correct title, verifies the "Get started" link has the correct href attribute, clicks it, and confirms navigation to the intro page.

Starting URL: https://playwright.dev/

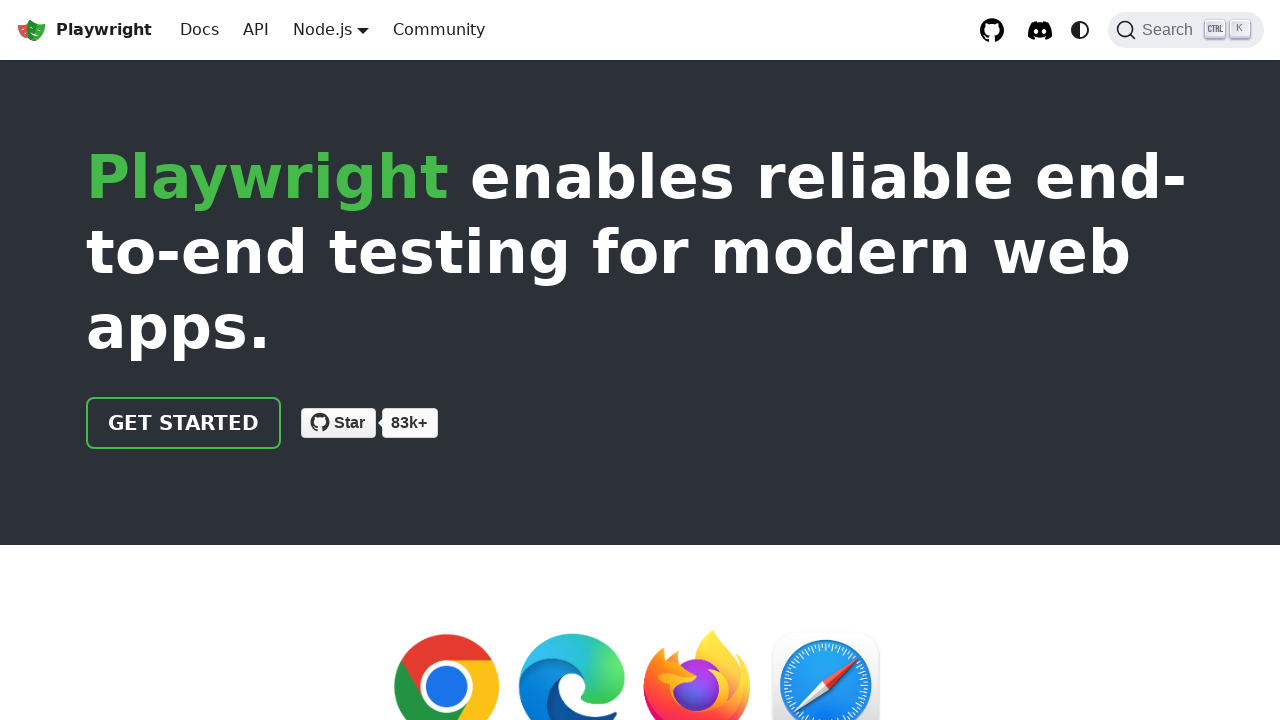

Navigated to Playwright homepage
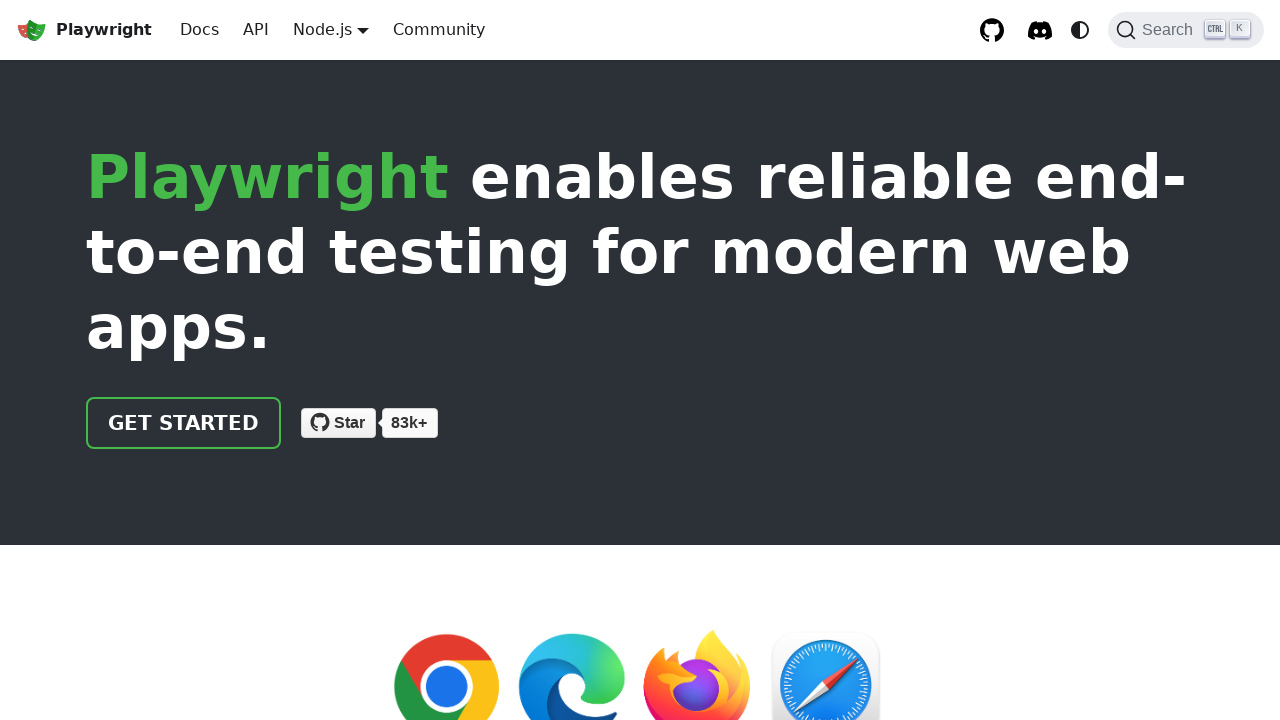

Verified page title contains 'Playwright'
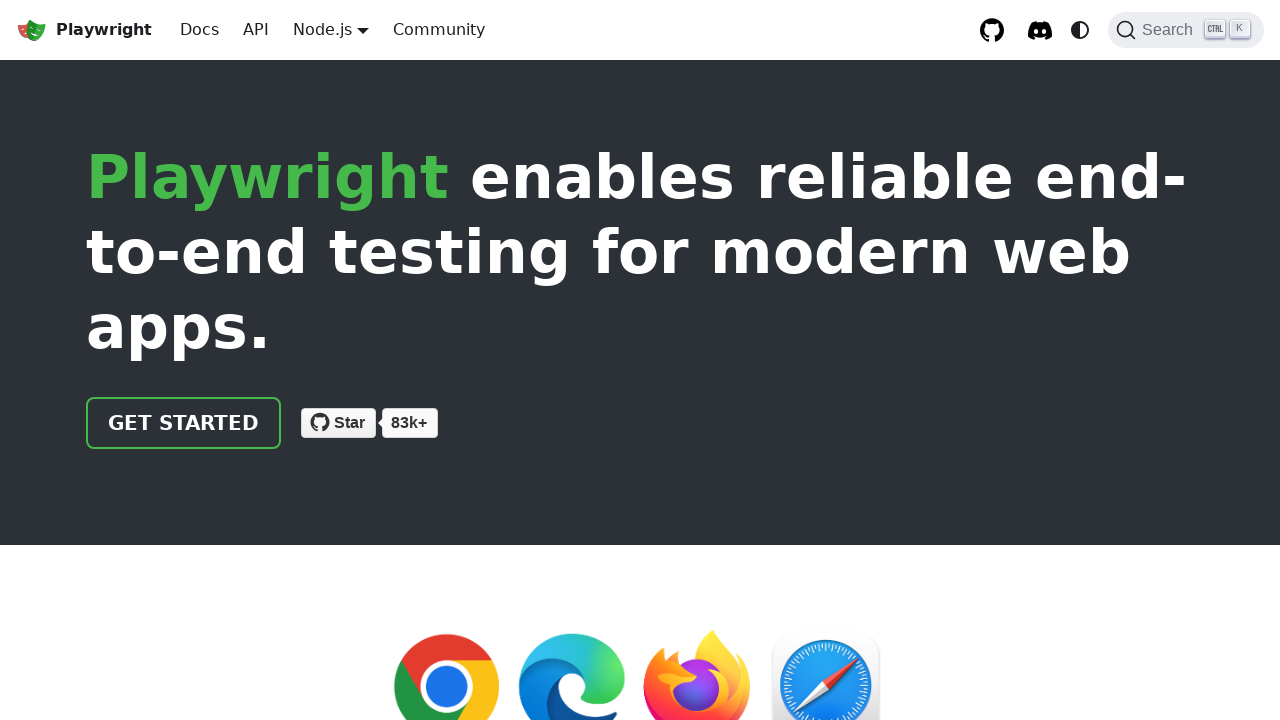

Located 'Get started' link
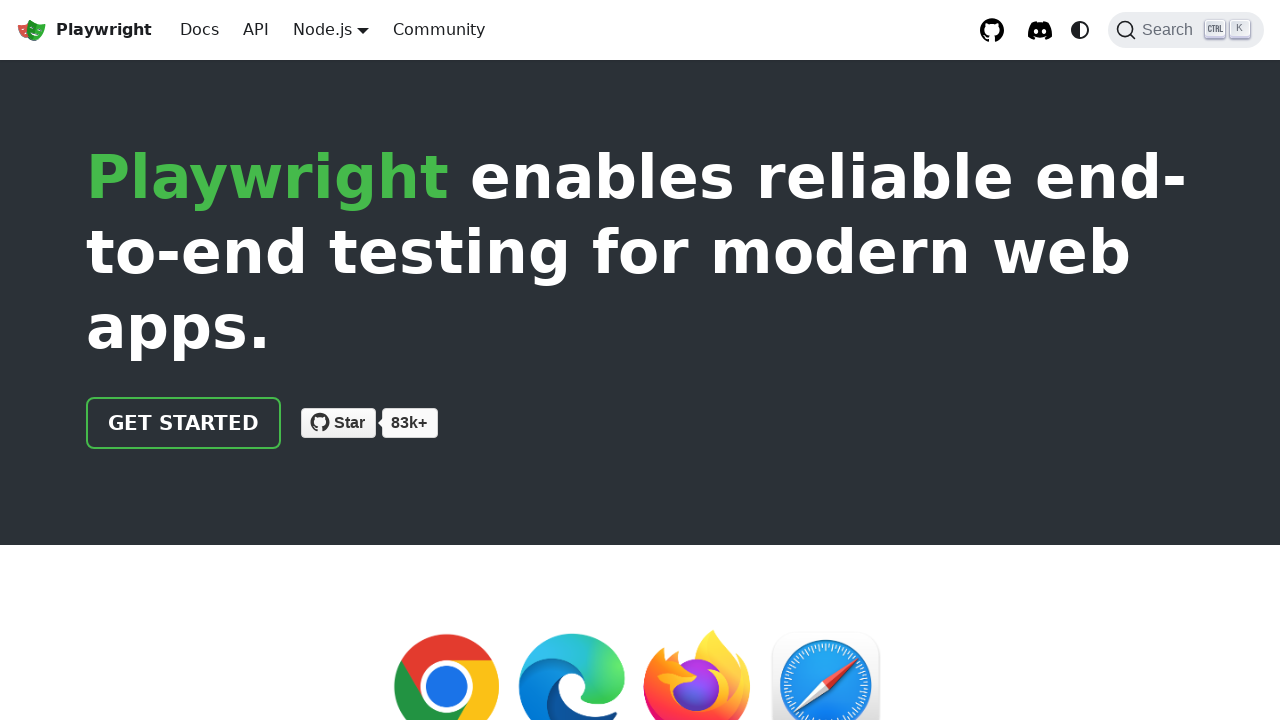

Verified 'Get started' link has correct href '/docs/intro'
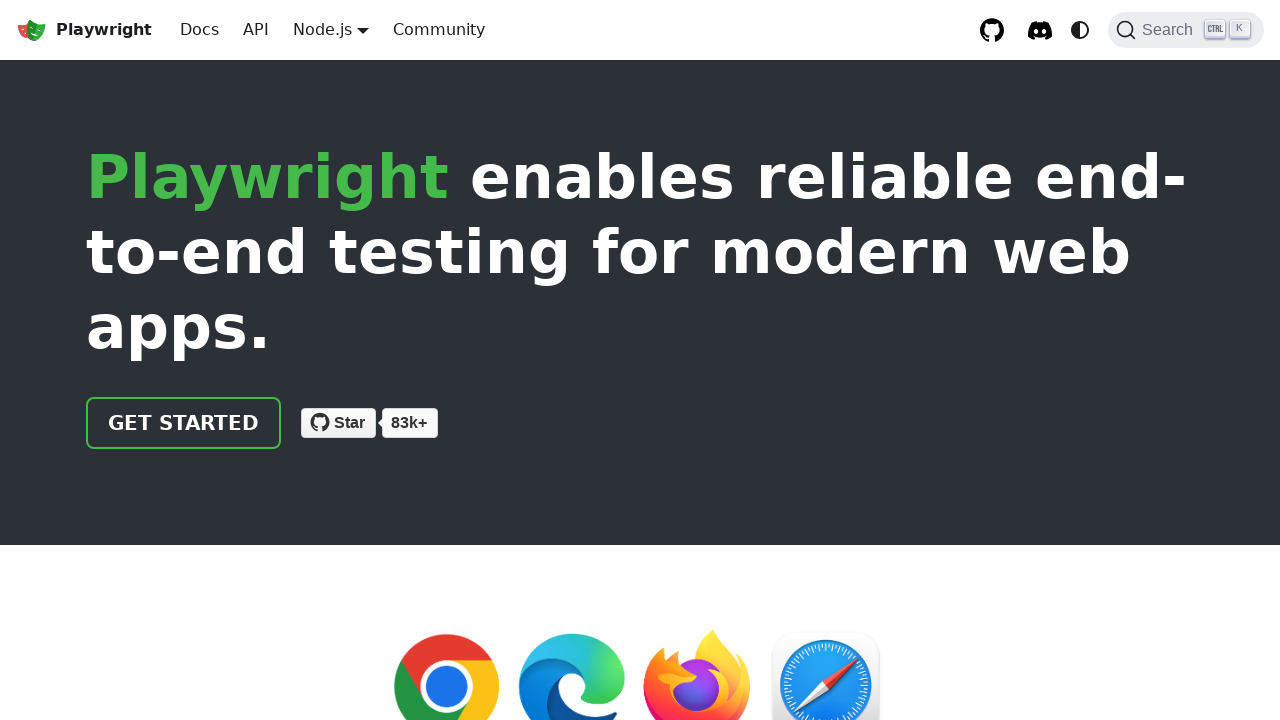

Clicked 'Get started' link at (184, 423) on text=Get started
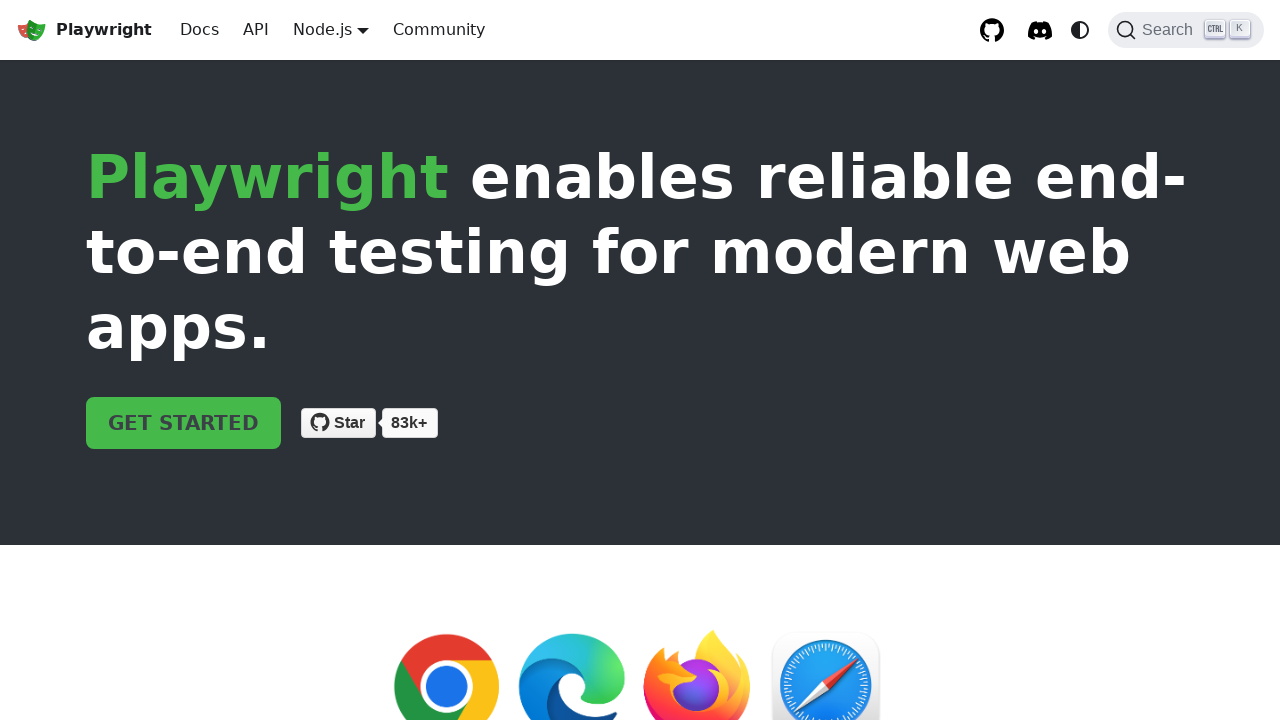

Verified navigation to intro page with 'intro' in URL
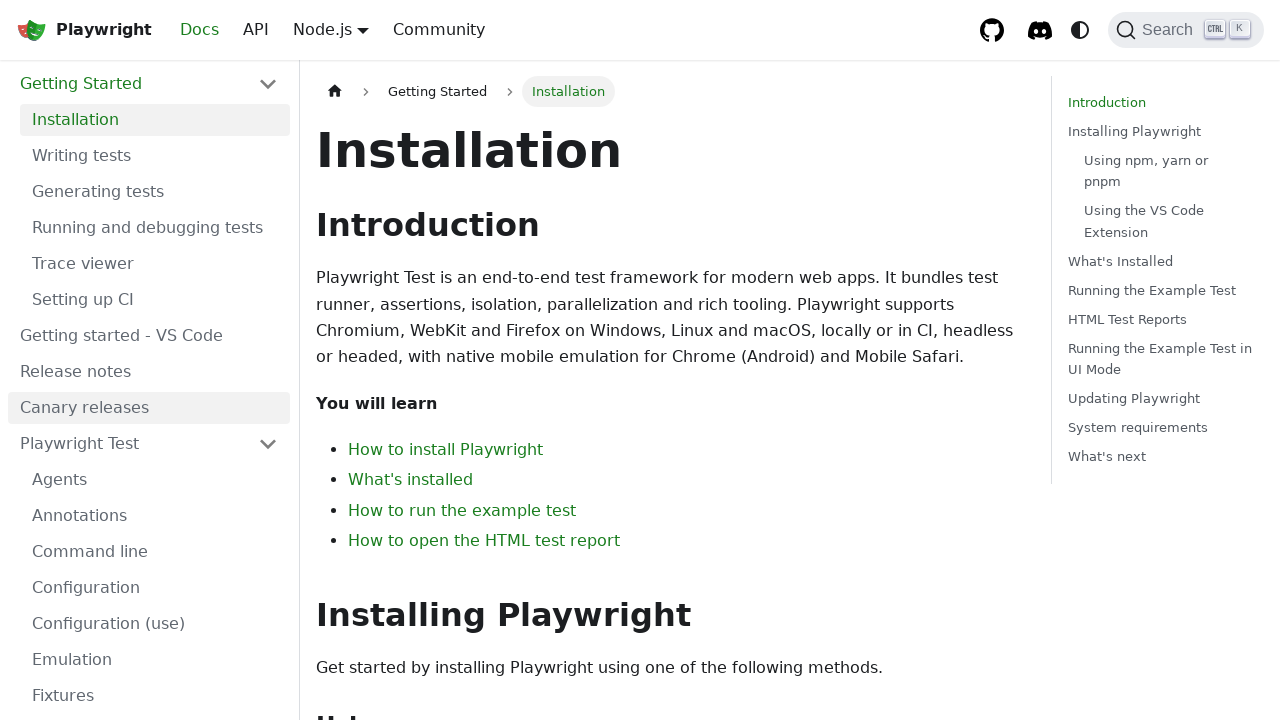

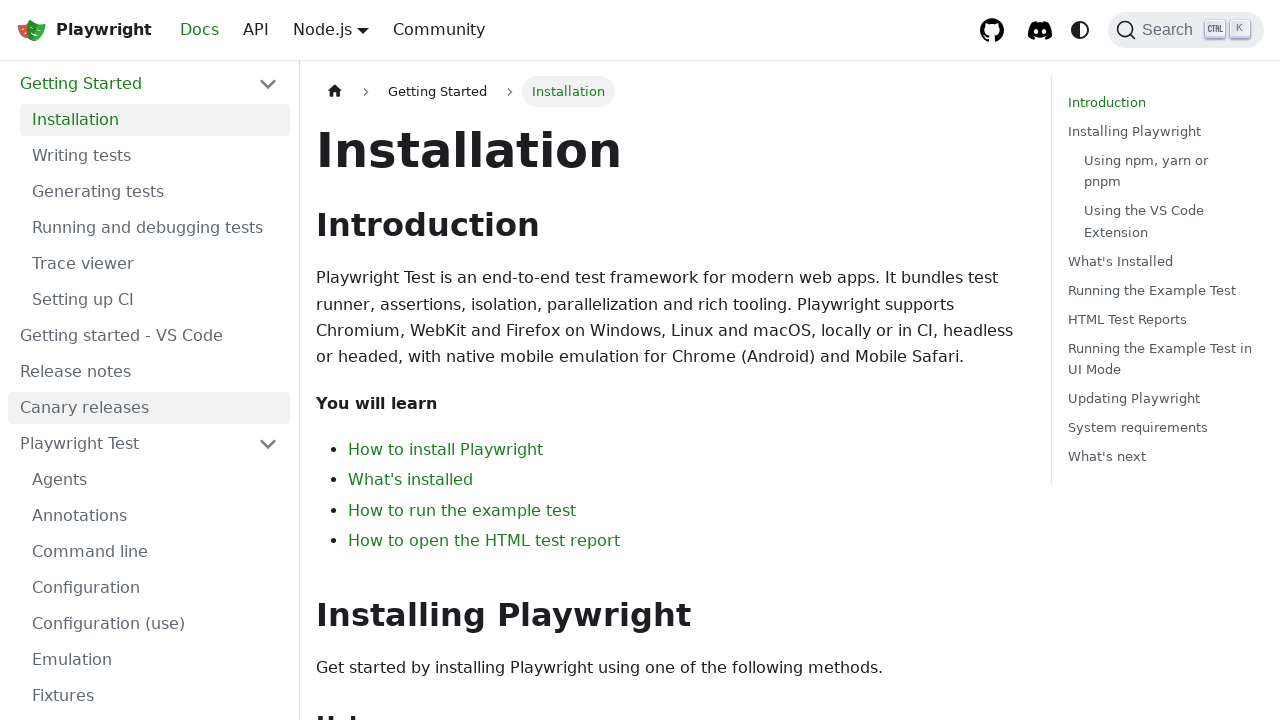